Tests that an item is removed if edited to an empty string

Starting URL: https://demo.playwright.dev/todomvc

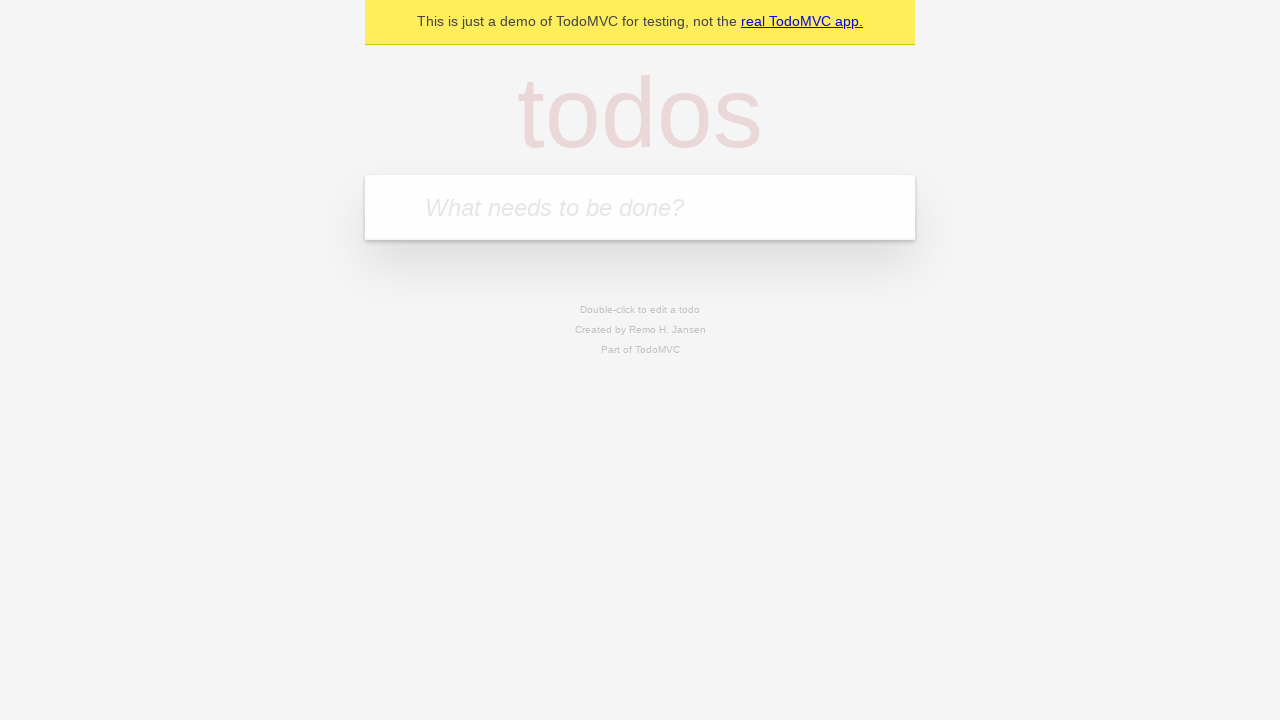

Filled todo input with 'buy some cheese' on internal:attr=[placeholder="What needs to be done?"i]
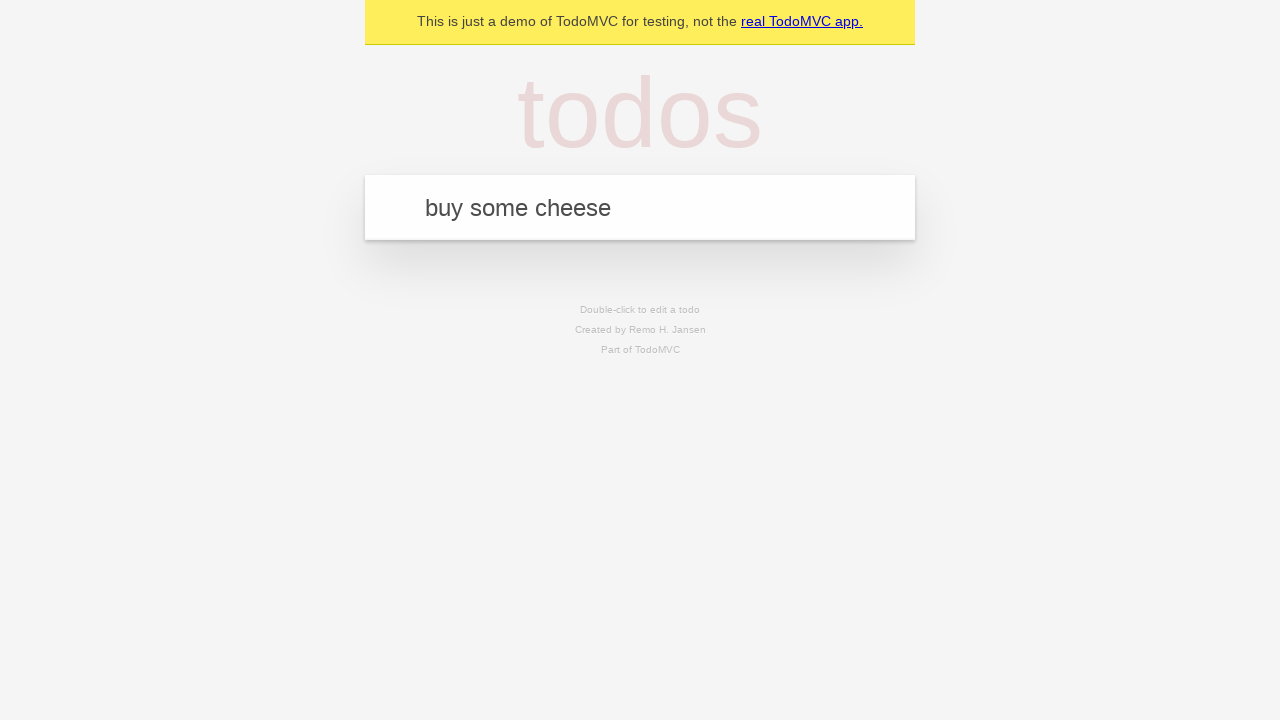

Pressed Enter to add first todo on internal:attr=[placeholder="What needs to be done?"i]
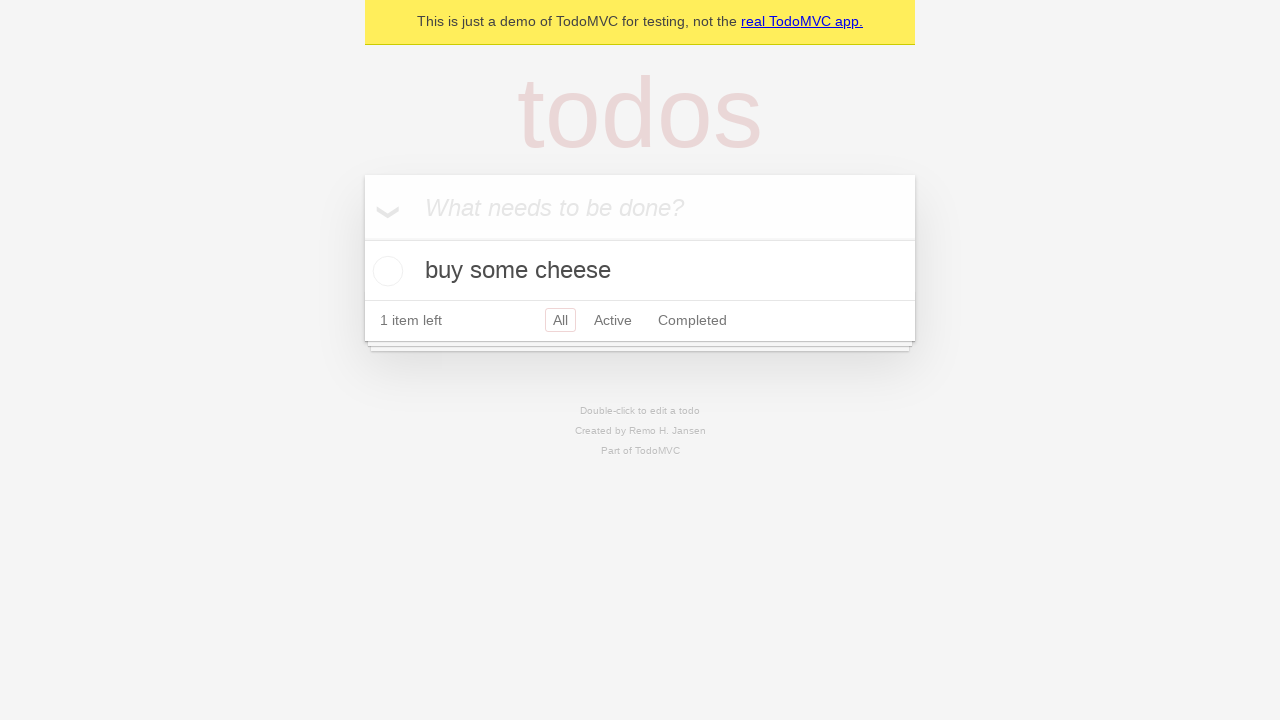

Filled todo input with 'feed the cat' on internal:attr=[placeholder="What needs to be done?"i]
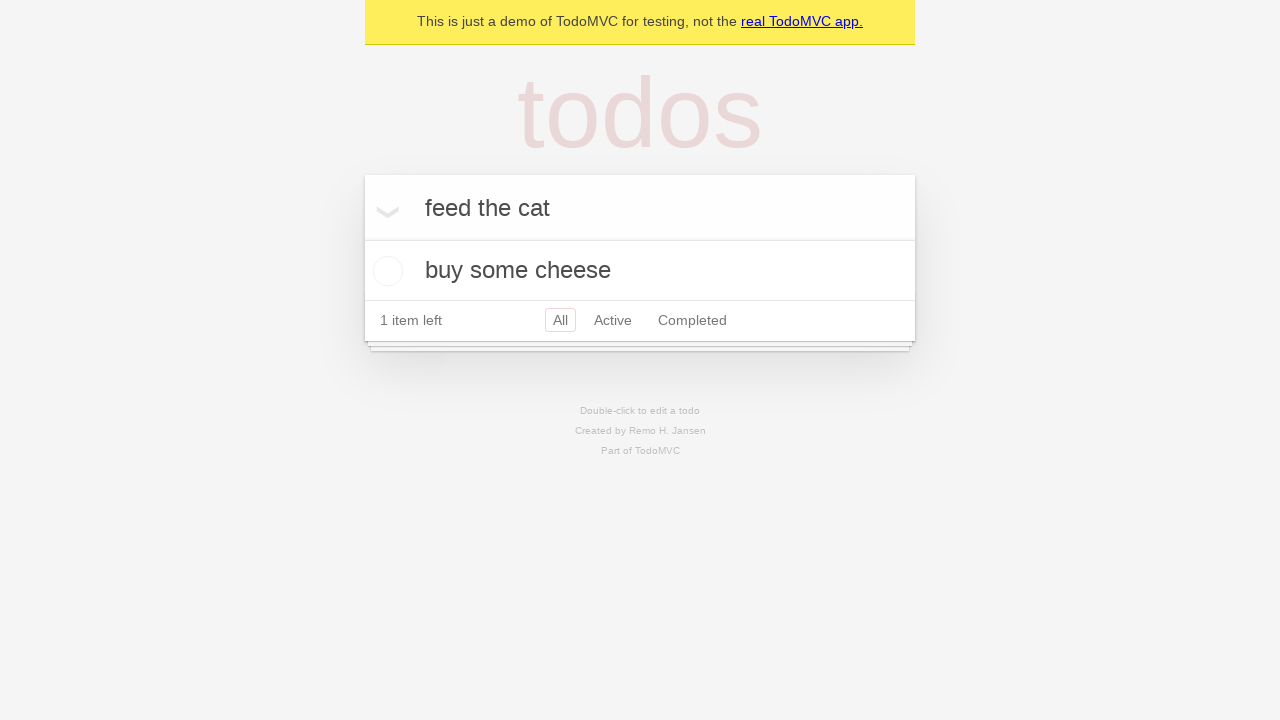

Pressed Enter to add second todo on internal:attr=[placeholder="What needs to be done?"i]
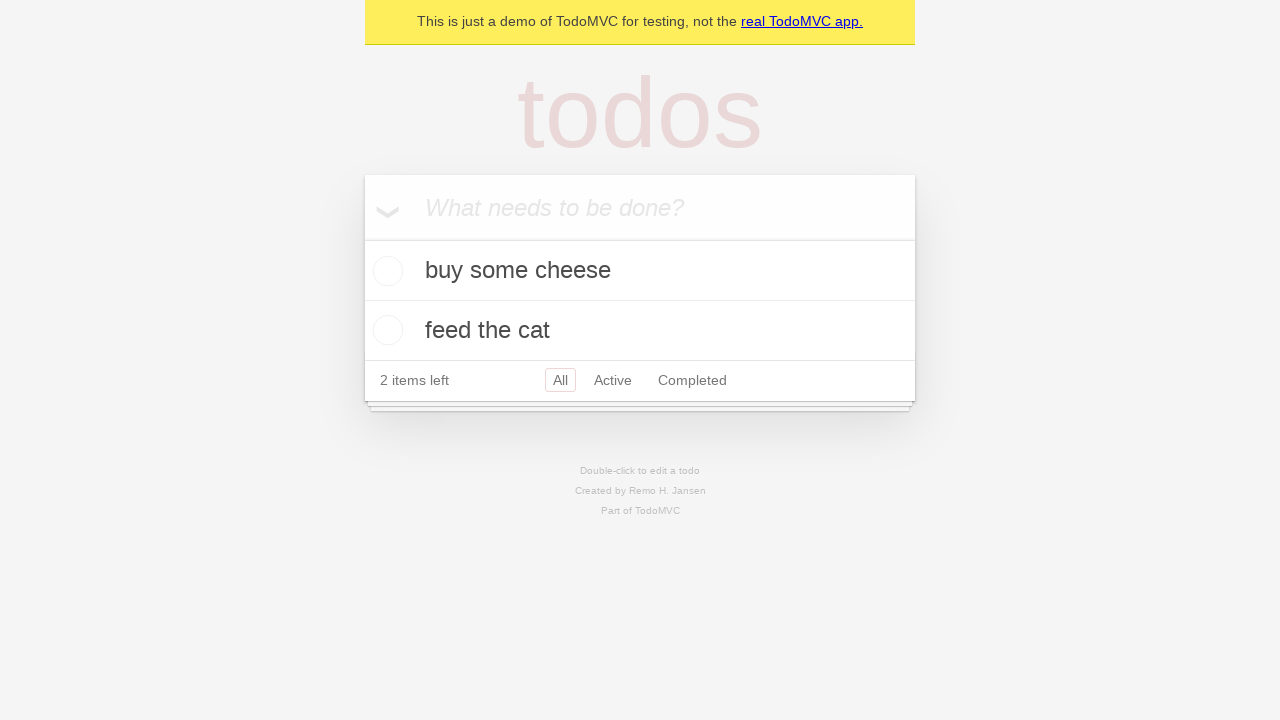

Filled todo input with 'book a doctors appointment' on internal:attr=[placeholder="What needs to be done?"i]
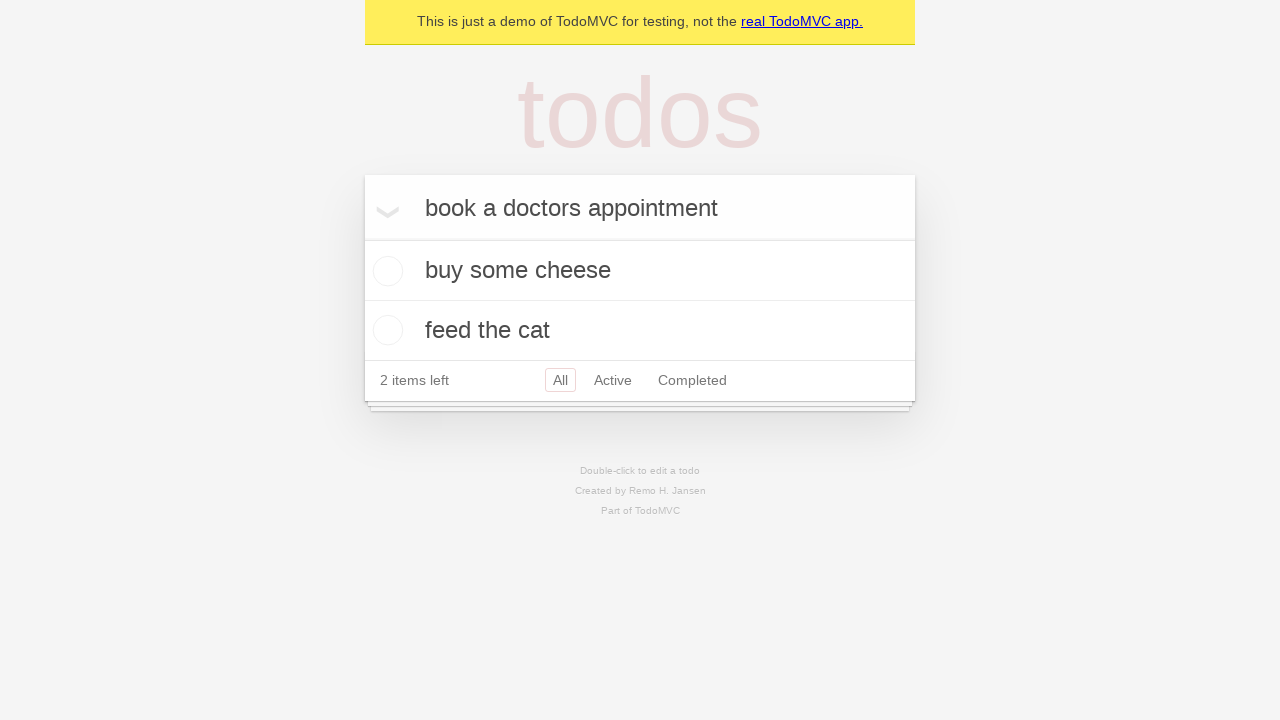

Pressed Enter to add third todo on internal:attr=[placeholder="What needs to be done?"i]
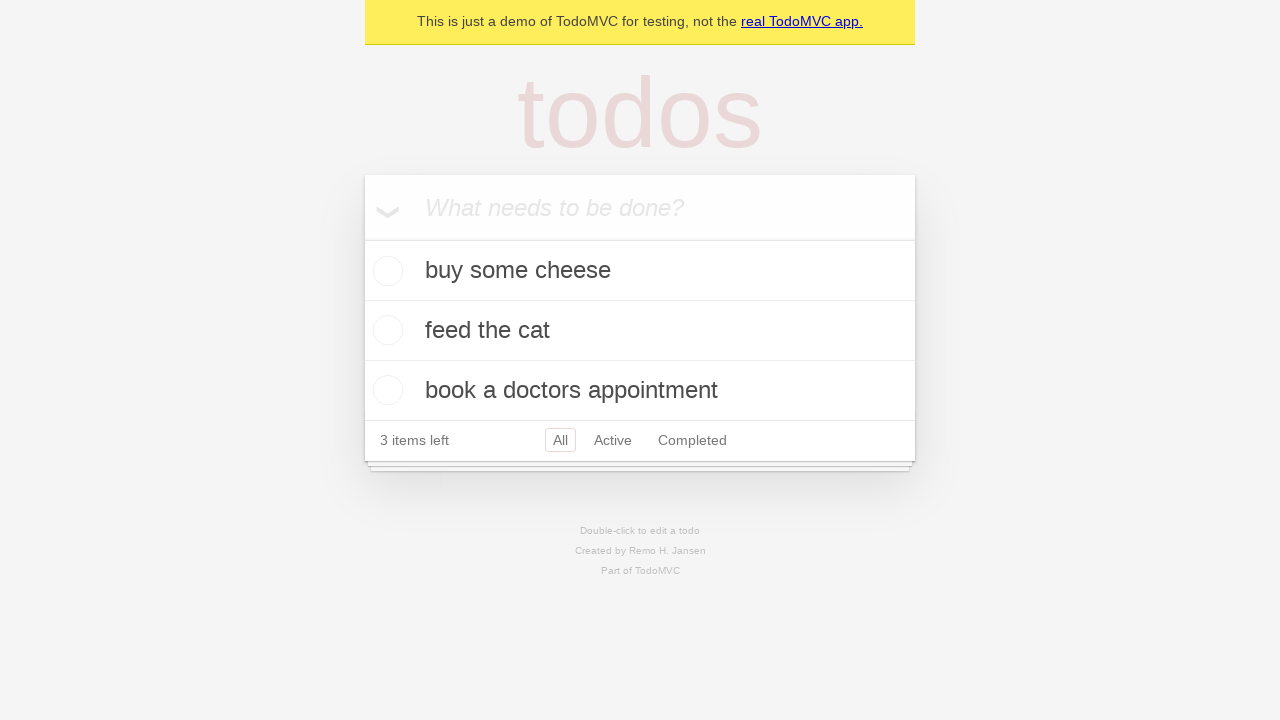

Double-clicked second todo item to enter edit mode at (640, 331) on [data-testid='todo-item'] >> nth=1
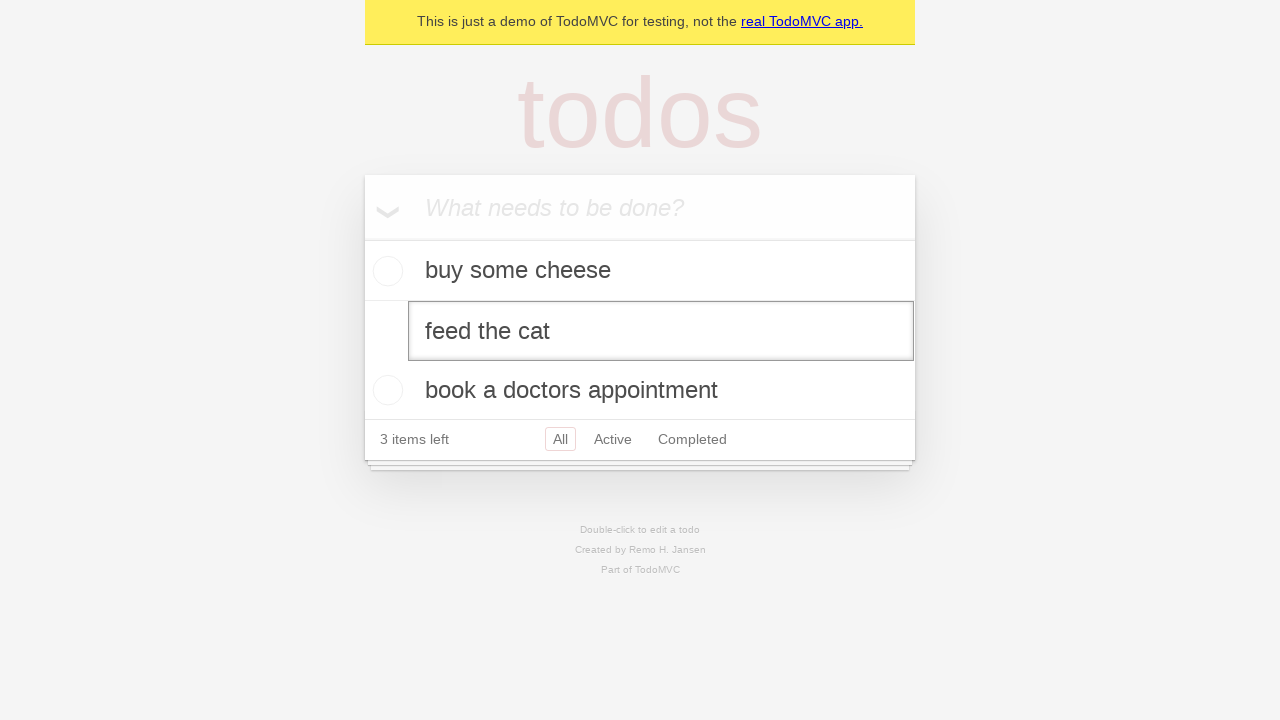

Cleared text from todo edit field on [data-testid='todo-item'] >> nth=1 >> internal:role=textbox[name="Edit"i]
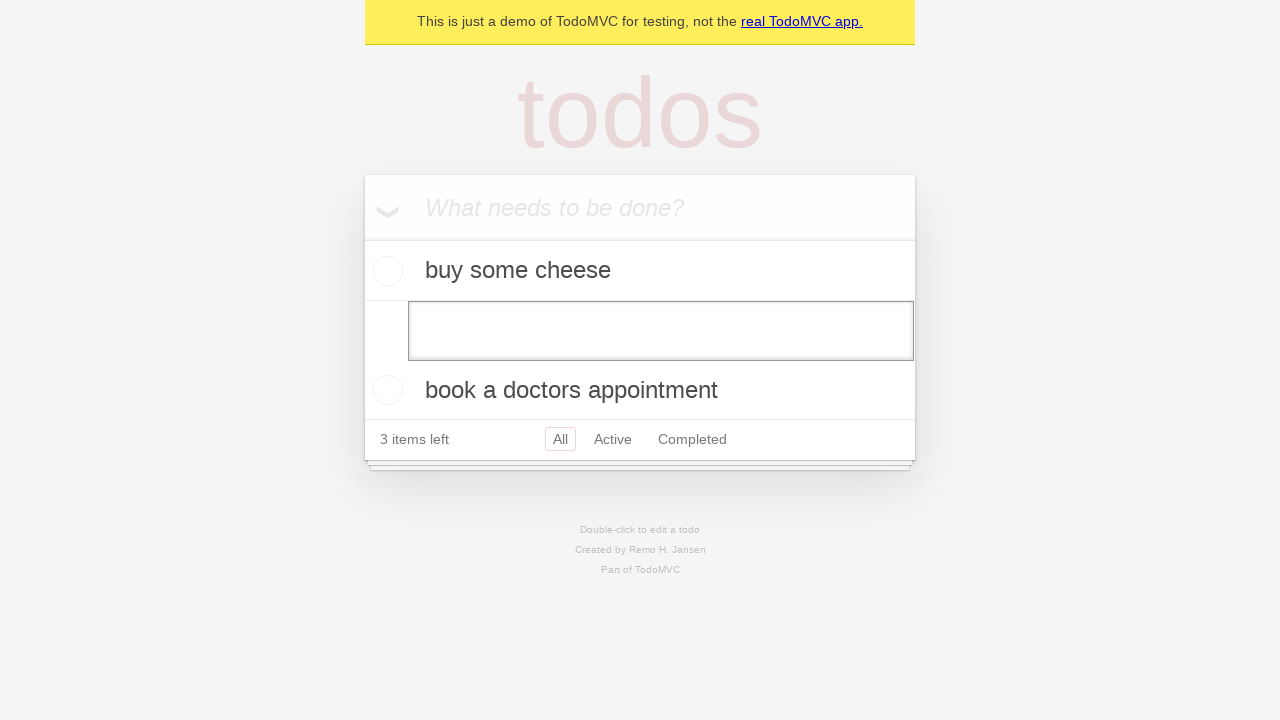

Pressed Enter to submit empty todo edit, triggering item removal on [data-testid='todo-item'] >> nth=1 >> internal:role=textbox[name="Edit"i]
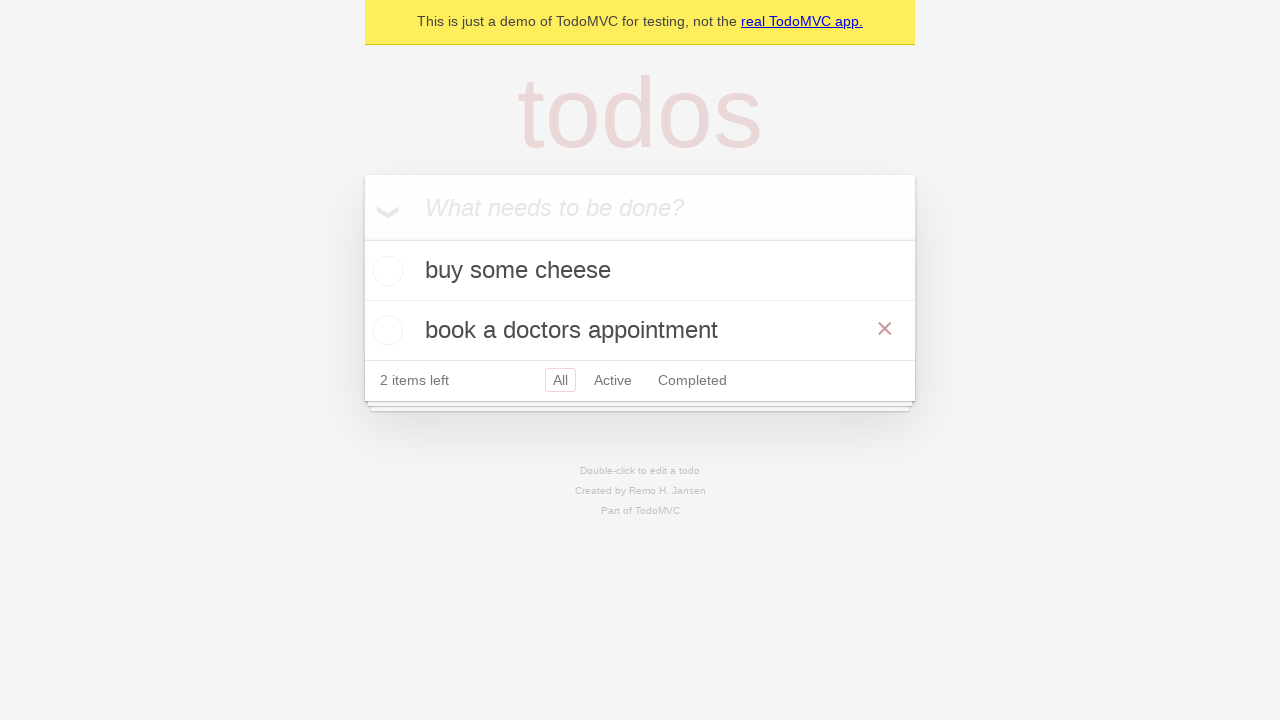

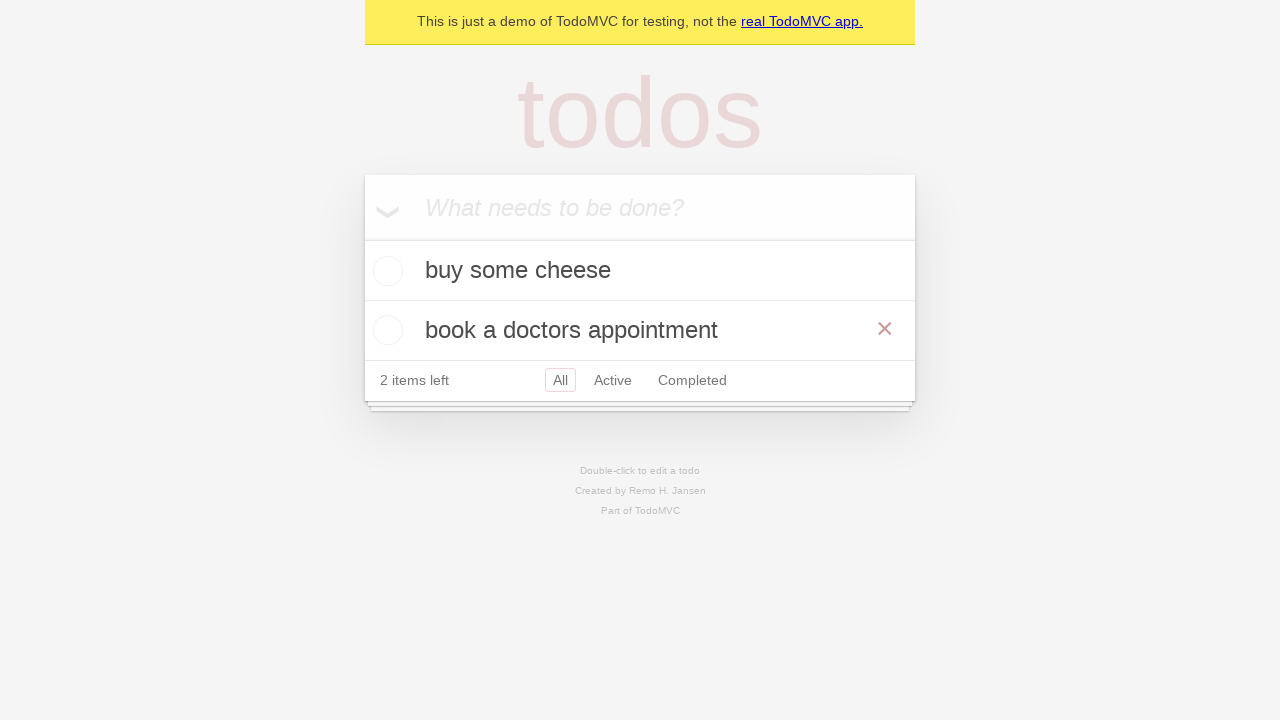